Tests accepting a JavaScript prompt dialog without entering text, then verifies the empty result

Starting URL: https://the-internet.herokuapp.com/javascript_alerts

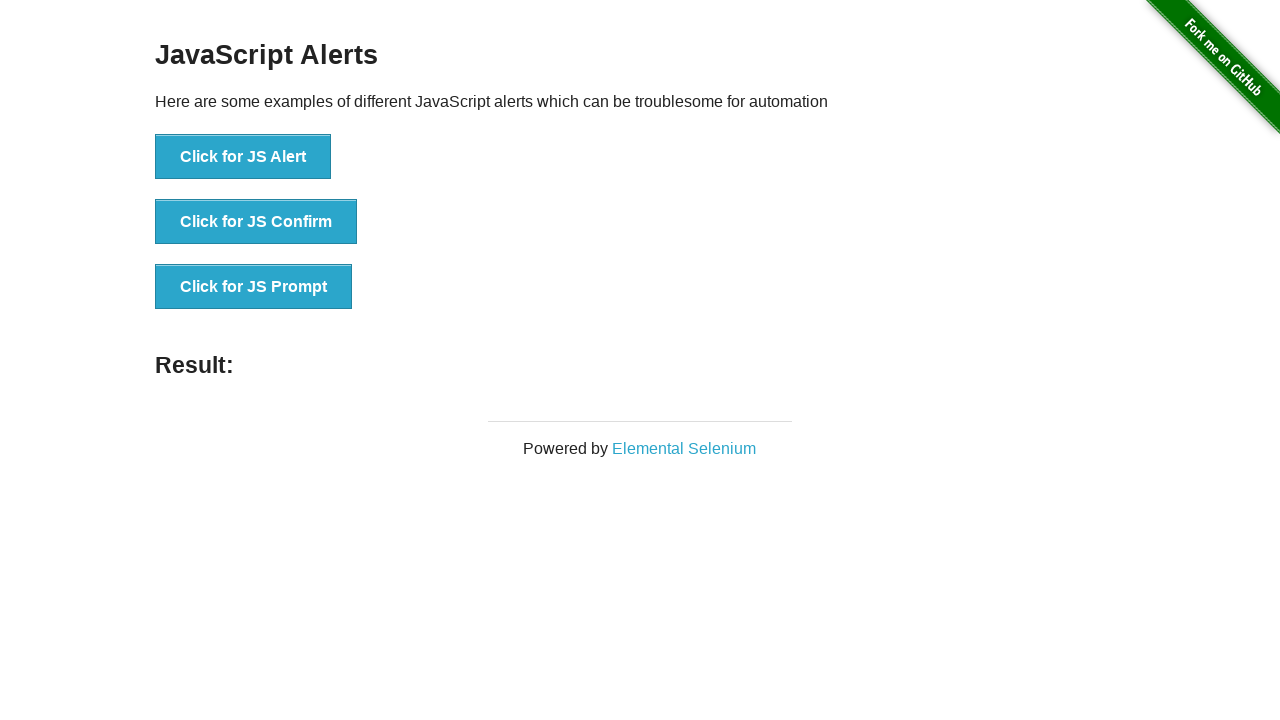

Set up dialog handler to accept prompts without entering text
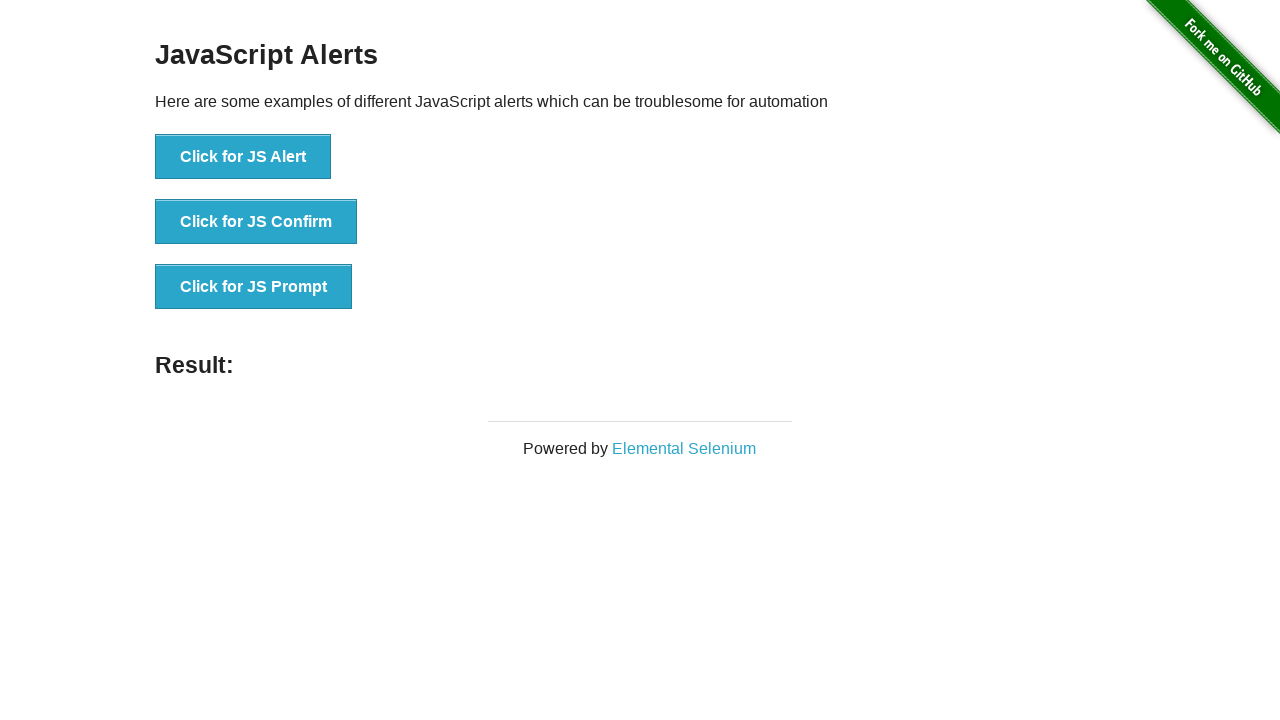

Clicked the JS Prompt button at (254, 287) on xpath=//button[contains(text(), 'Click for JS Prompt')]
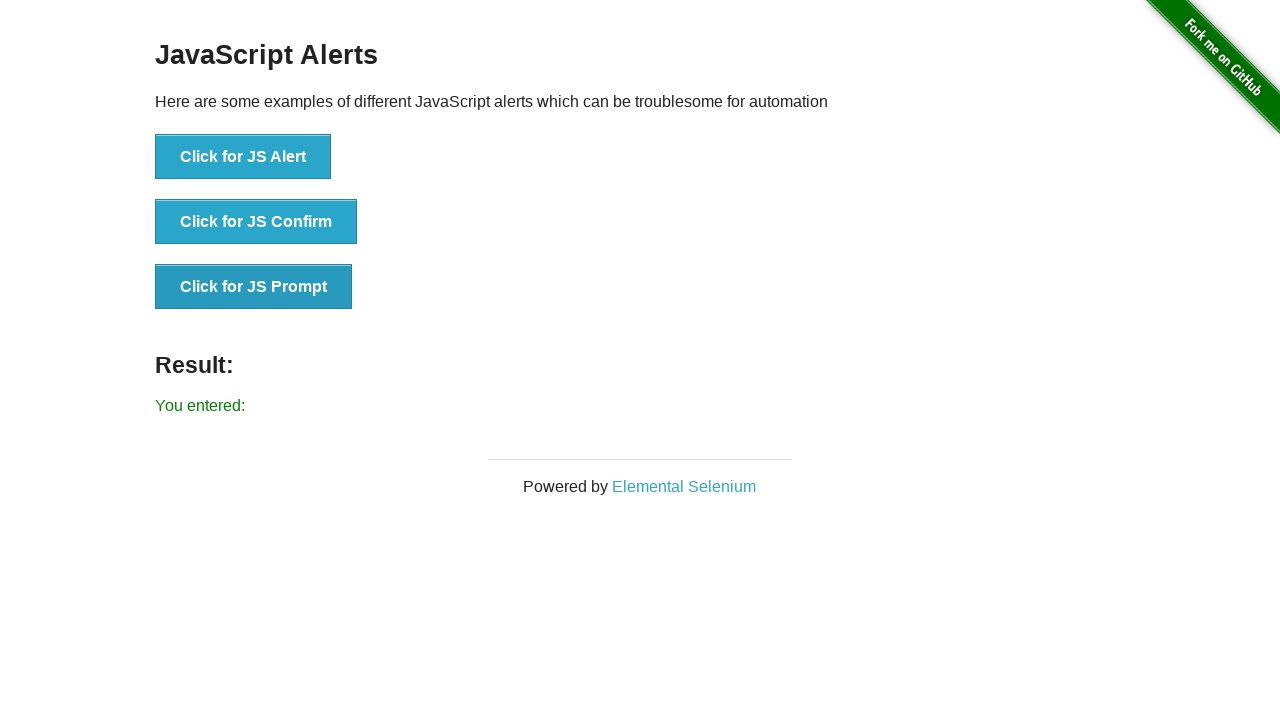

Result message appeared after accepting prompt without text
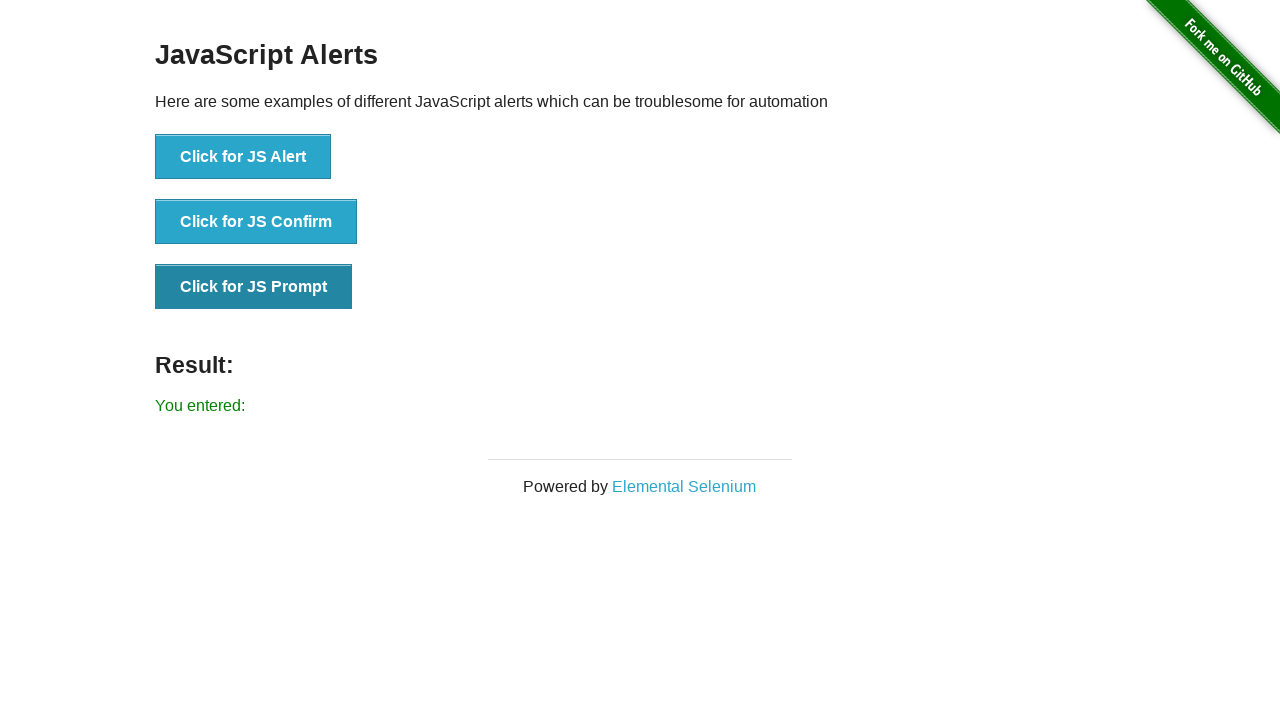

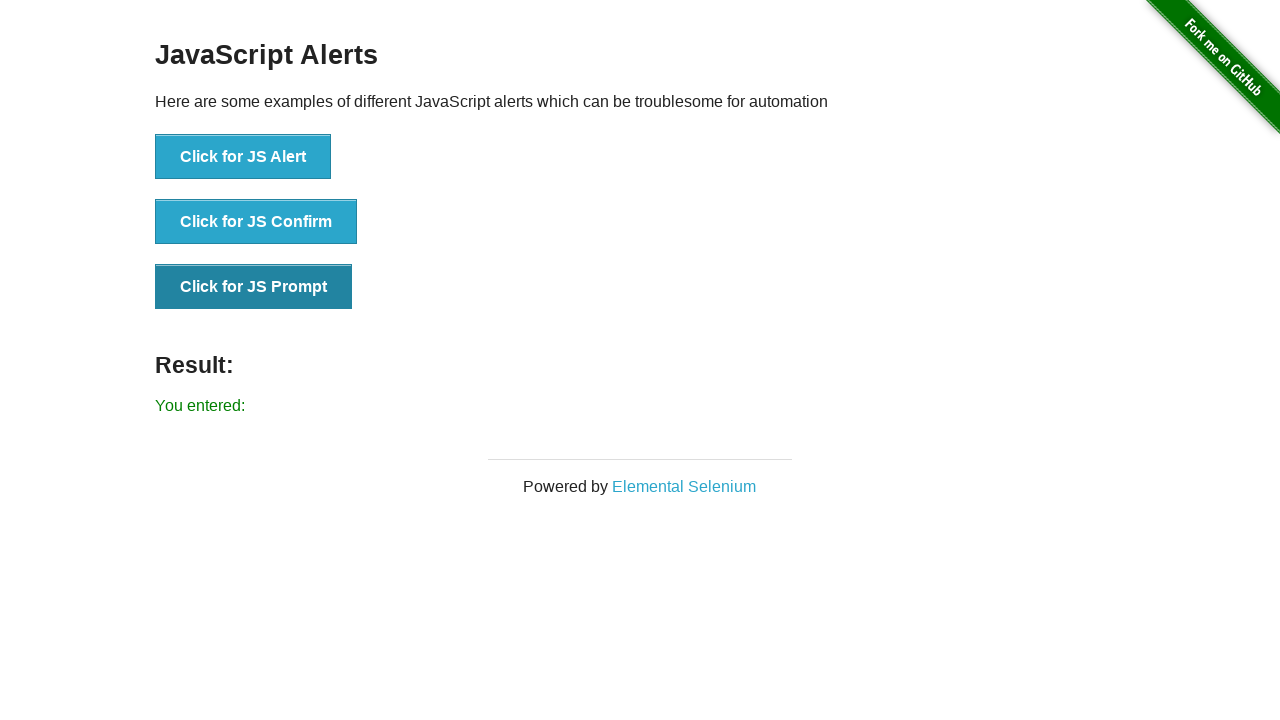